Solves a math problem on a form by extracting a value, calculating the result using a logarithm formula, and submitting the answer along with checking required checkboxes and radio buttons

Starting URL: http://suninjuly.github.io/math.html

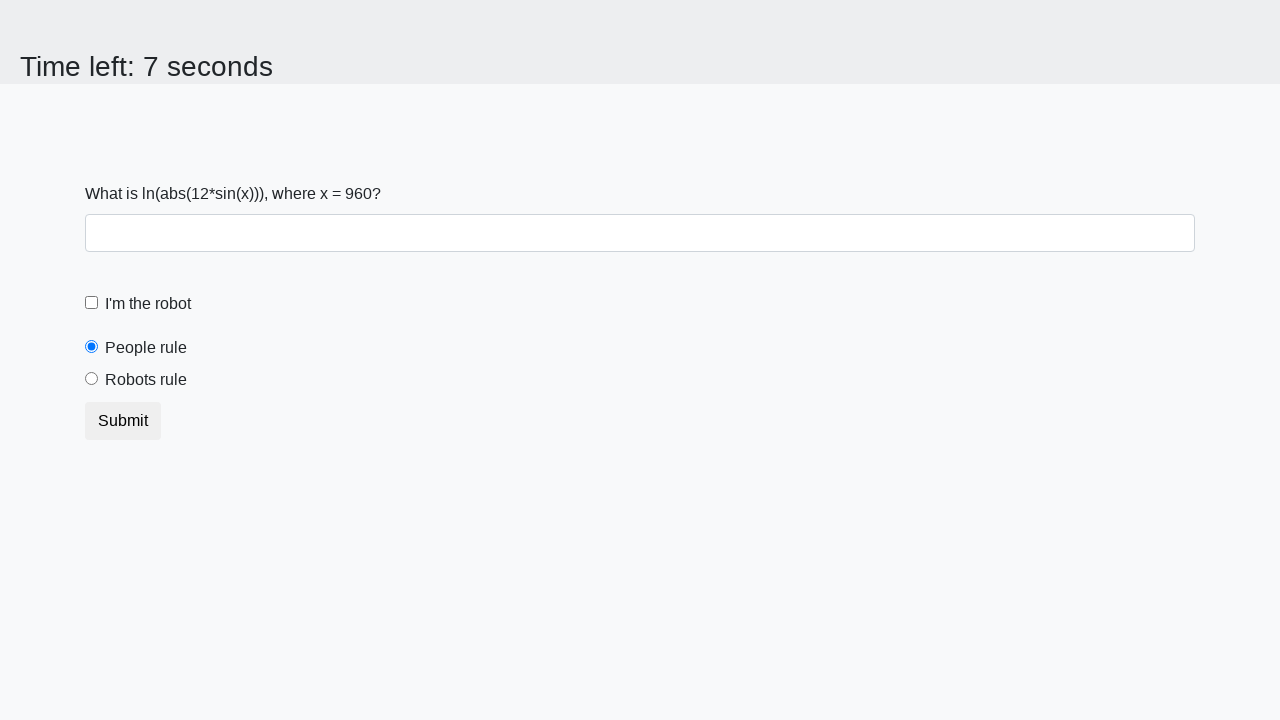

Extracted x value from input_value element
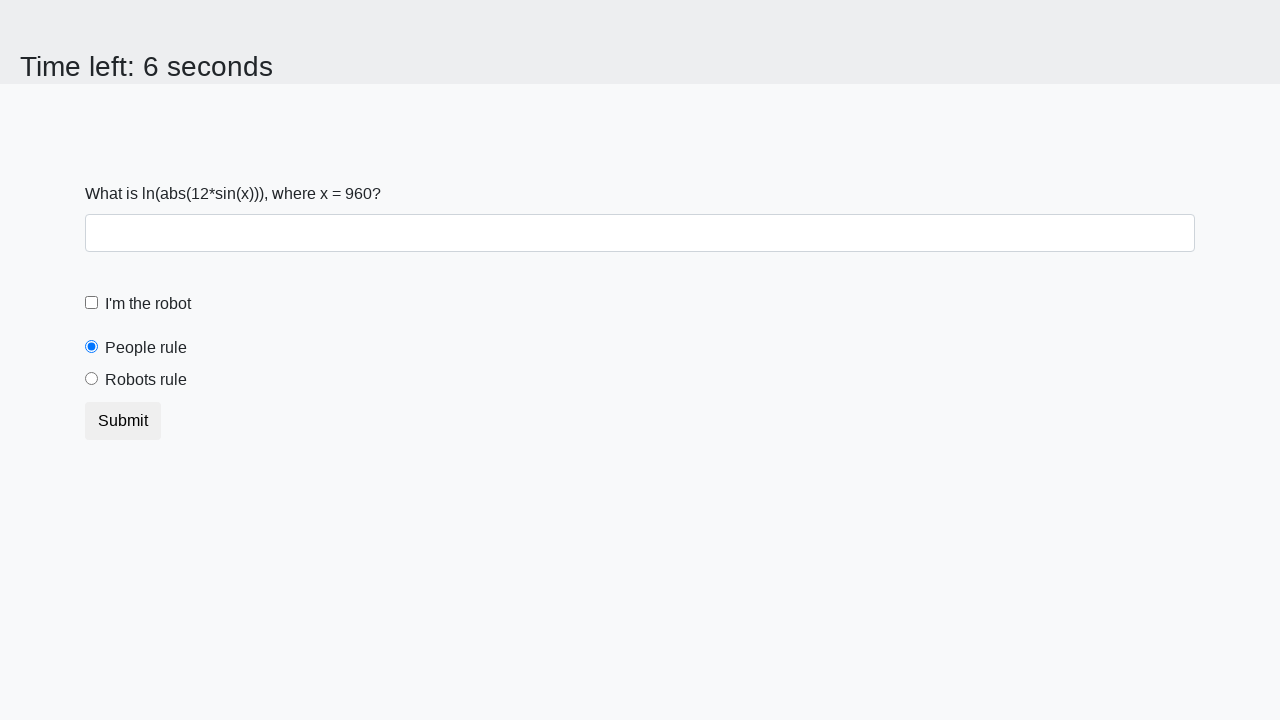

Calculated result using logarithm formula: y = 2.454976672241316
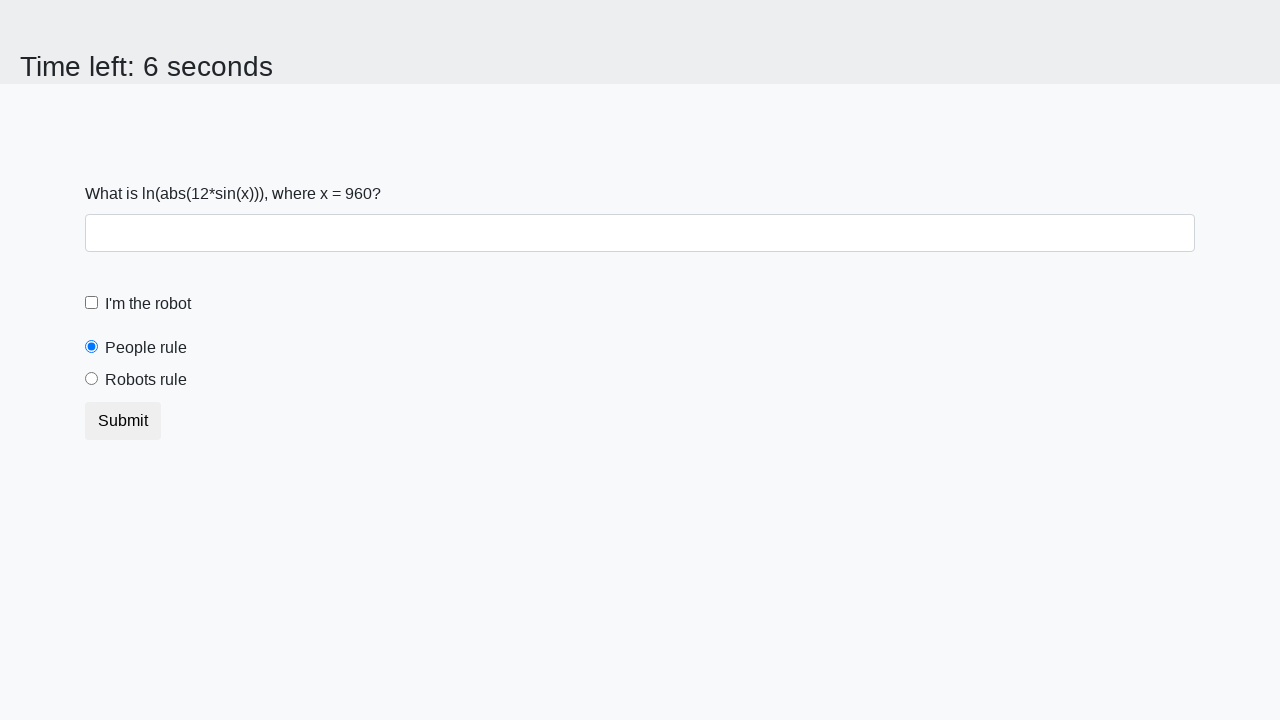

Filled answer field with calculated value: 2.454976672241316 on #answer
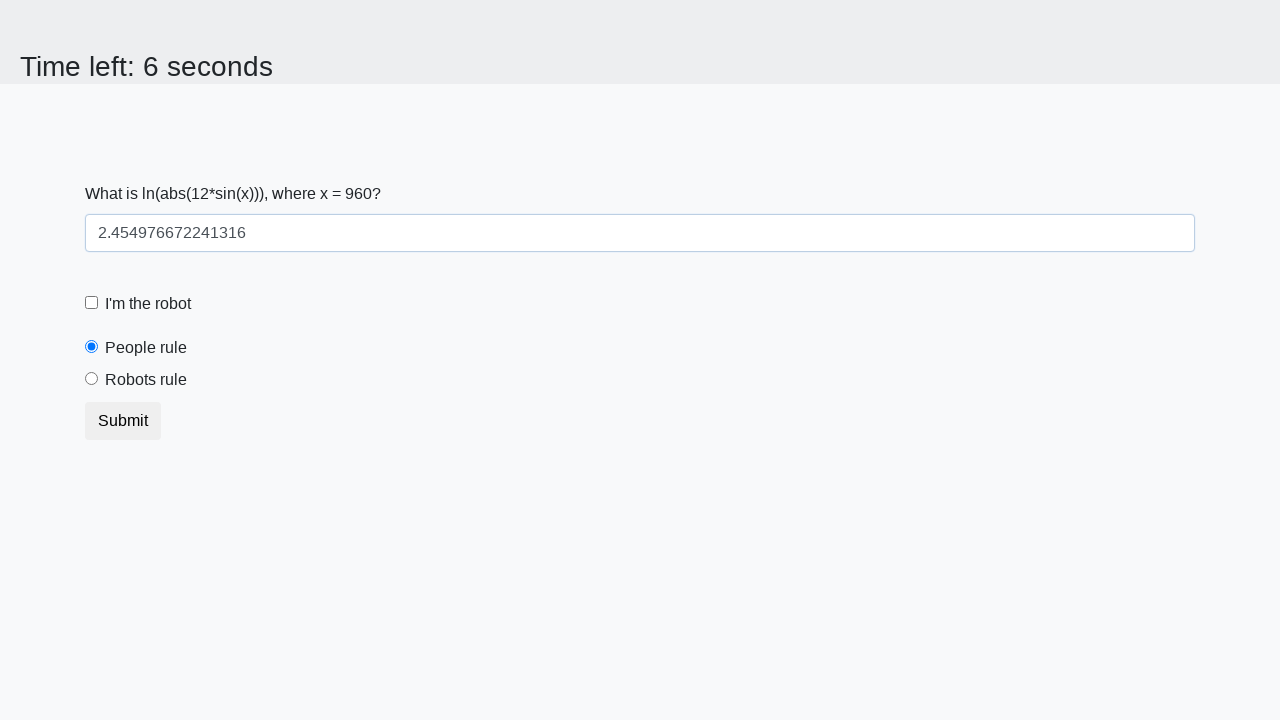

Checked the robot checkbox at (92, 303) on #robotCheckbox
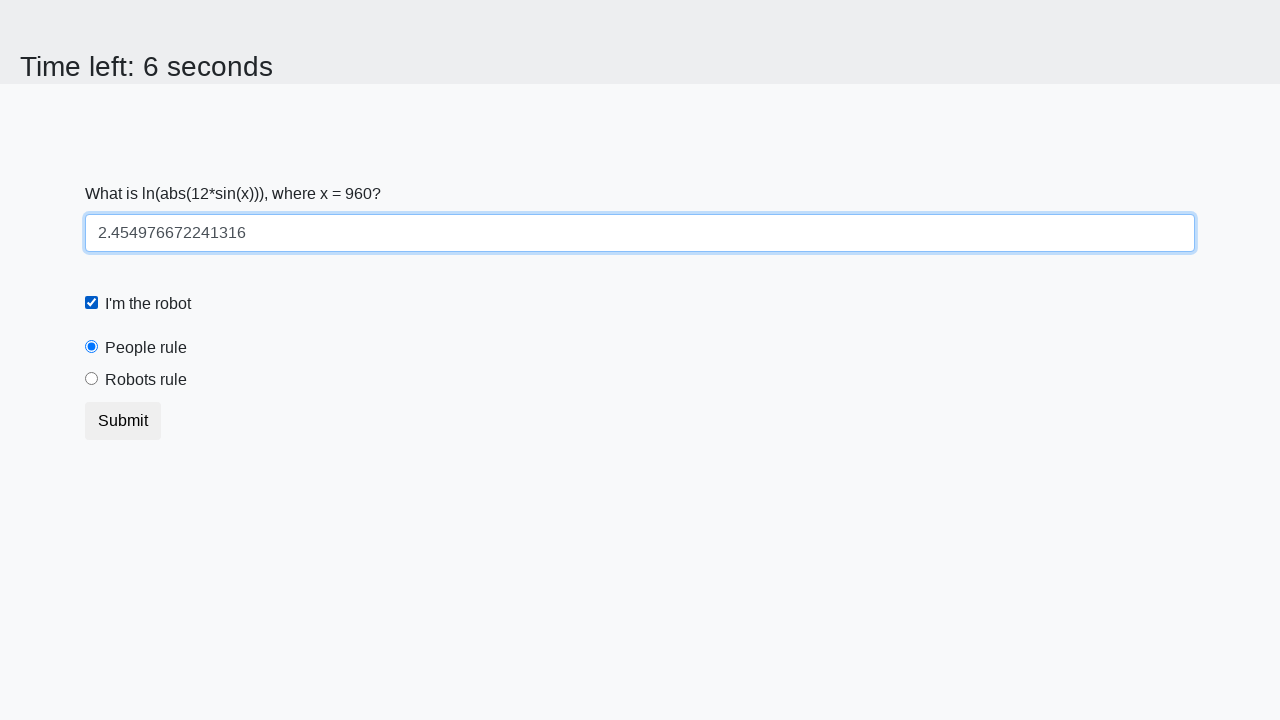

Selected the robots rule radio button at (92, 379) on #robotsRule
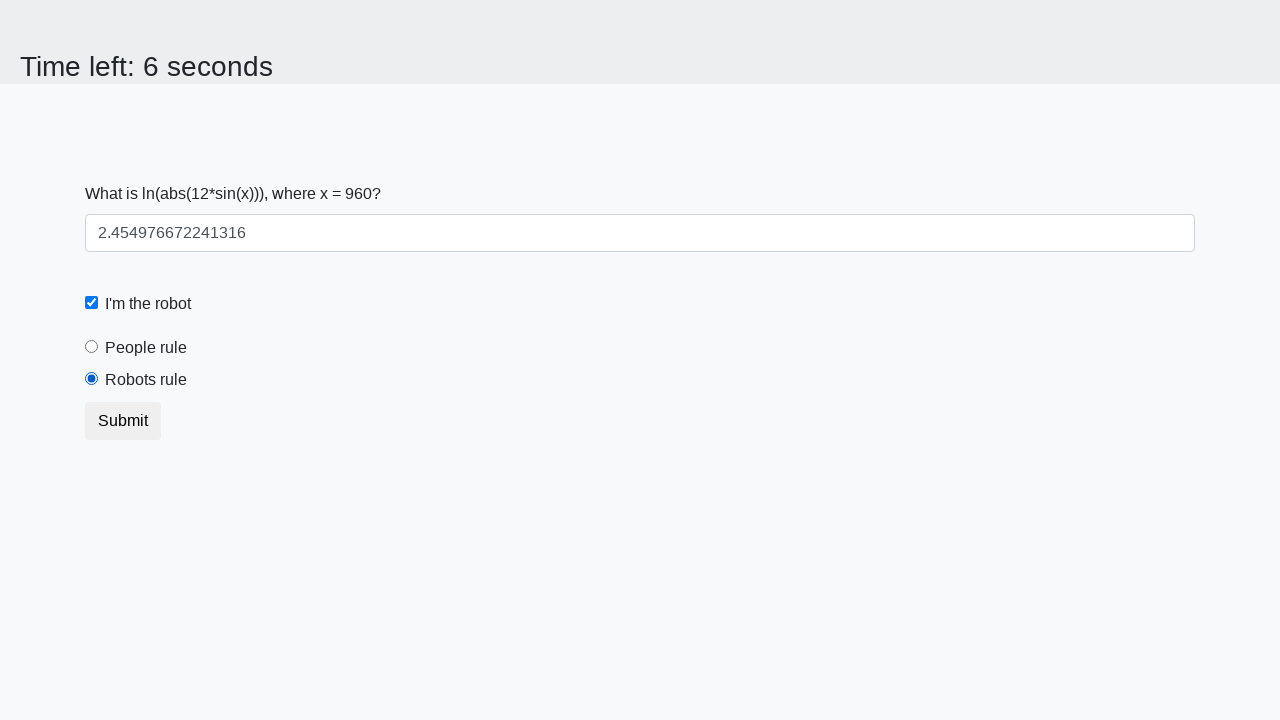

Clicked submit button to submit the form at (123, 421) on button.btn
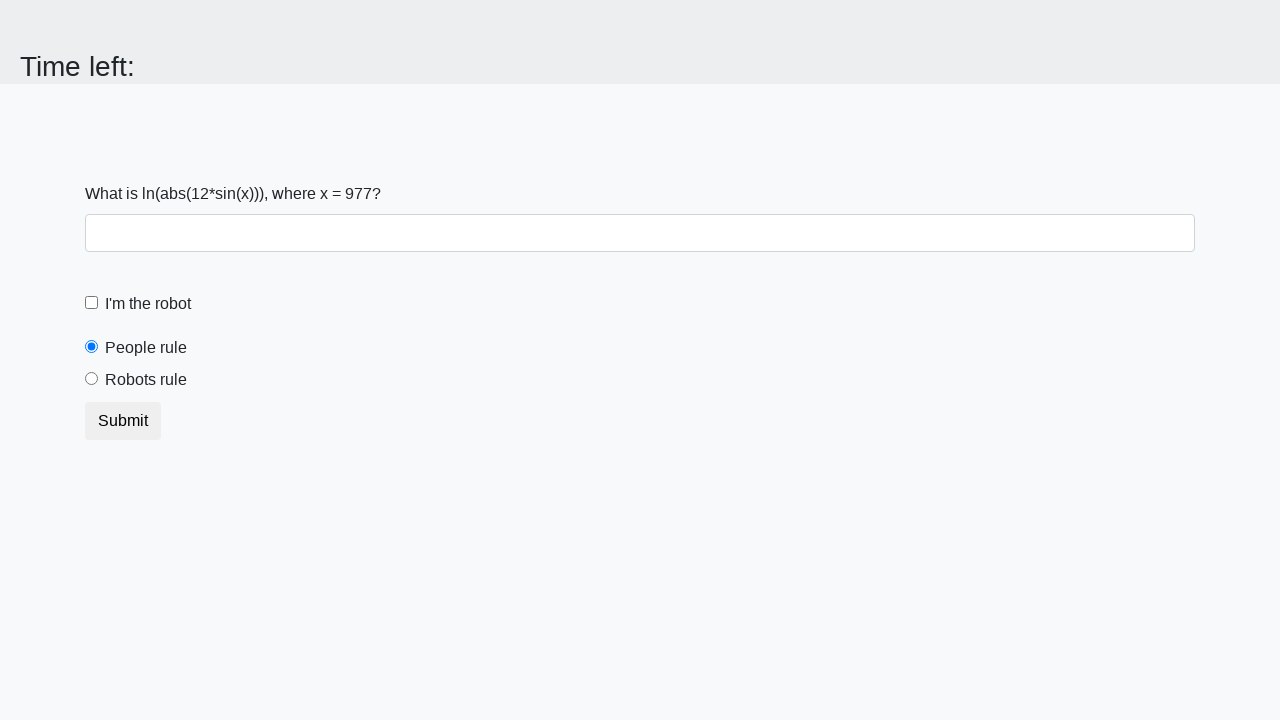

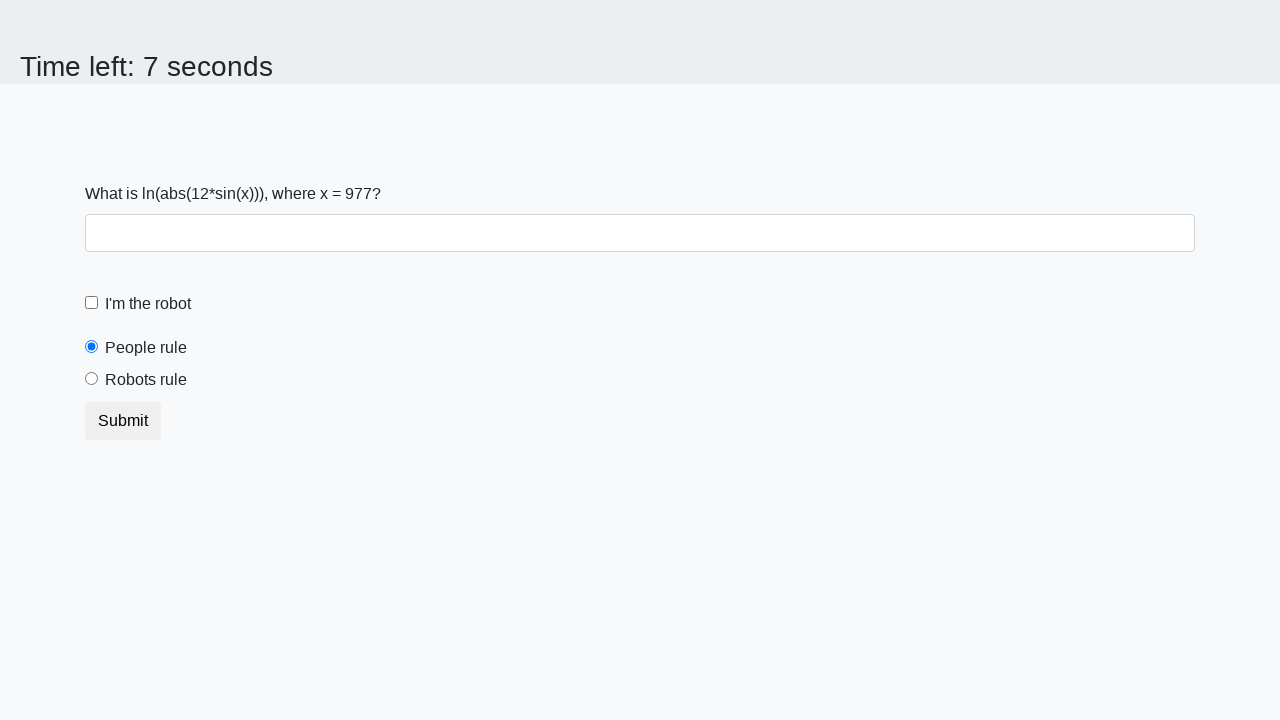